Tests adding cucumber to cart by incrementing quantity to 3 and verifying cart contents

Starting URL: https://rahulshettyacademy.com/seleniumPractise/#/

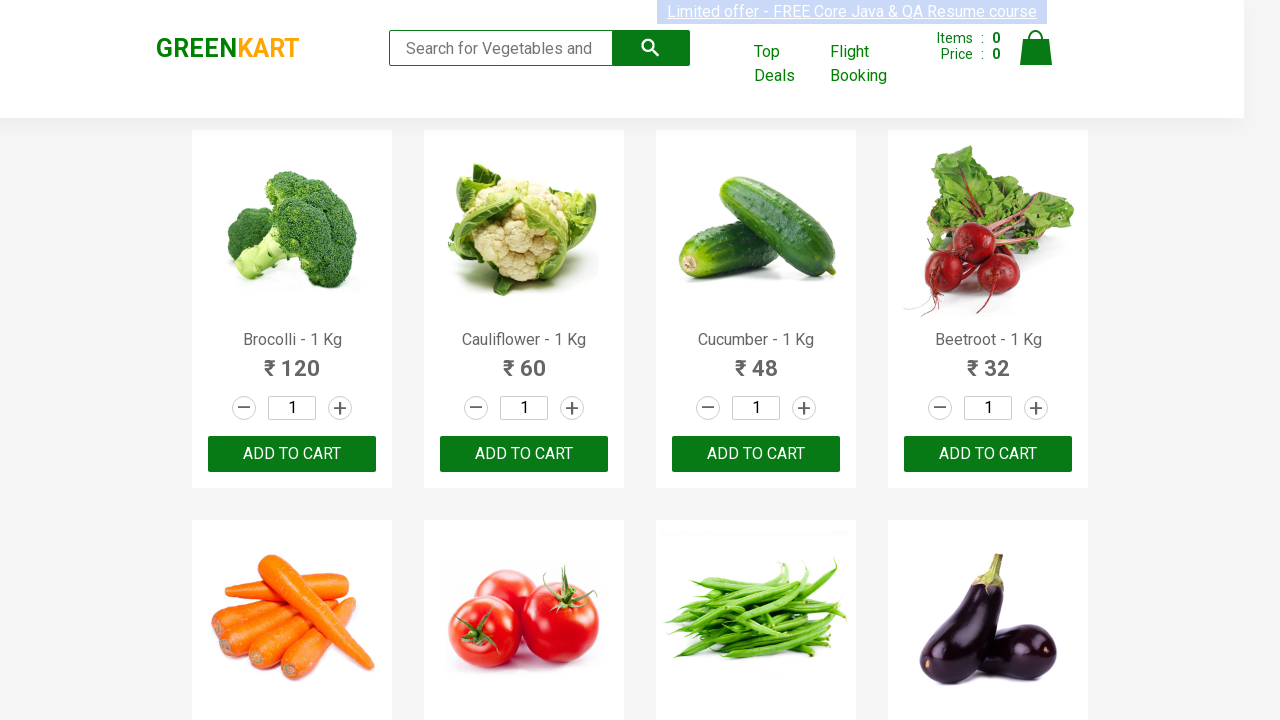

Clicked increment button for cucumber quantity (first increment) at (804, 408) on .products > :nth-child(3) > .stepper-input > .increment
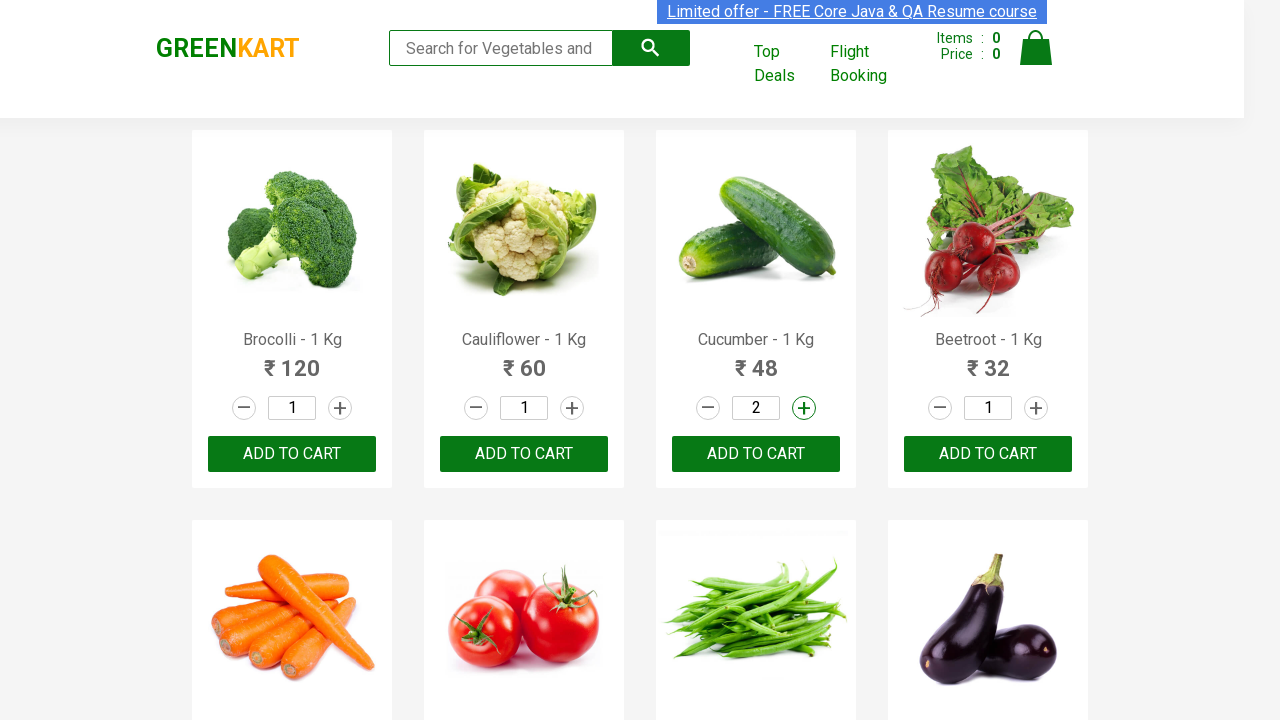

Waited 2000ms for UI update after first increment
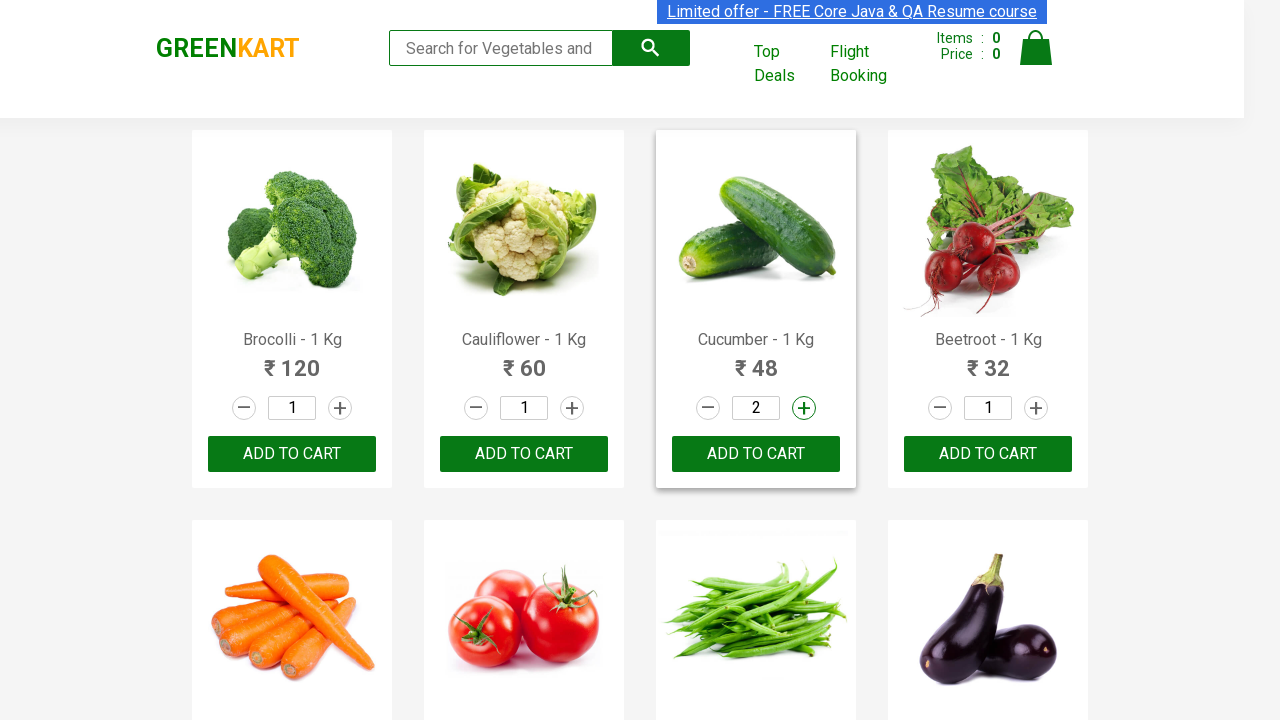

Clicked increment button for cucumber quantity (second increment to total 3) at (804, 408) on .products > :nth-child(3) > .stepper-input > .increment
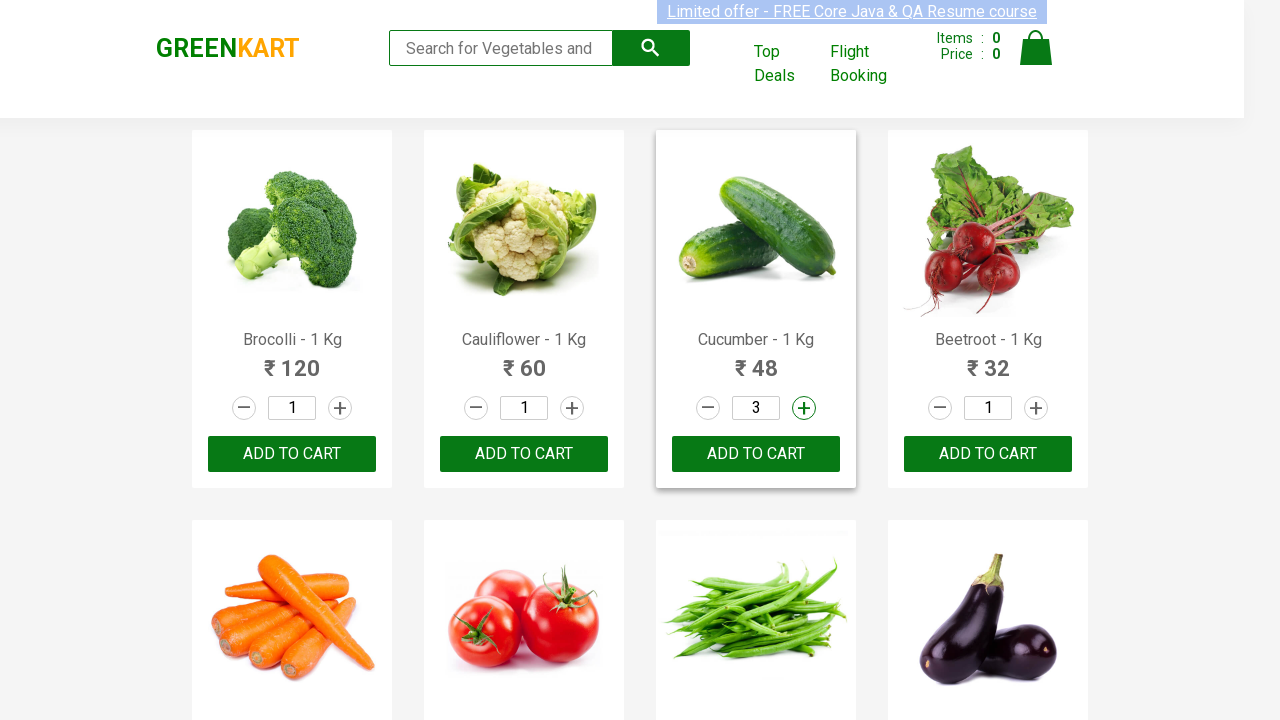

Waited 2000ms for UI update after second increment
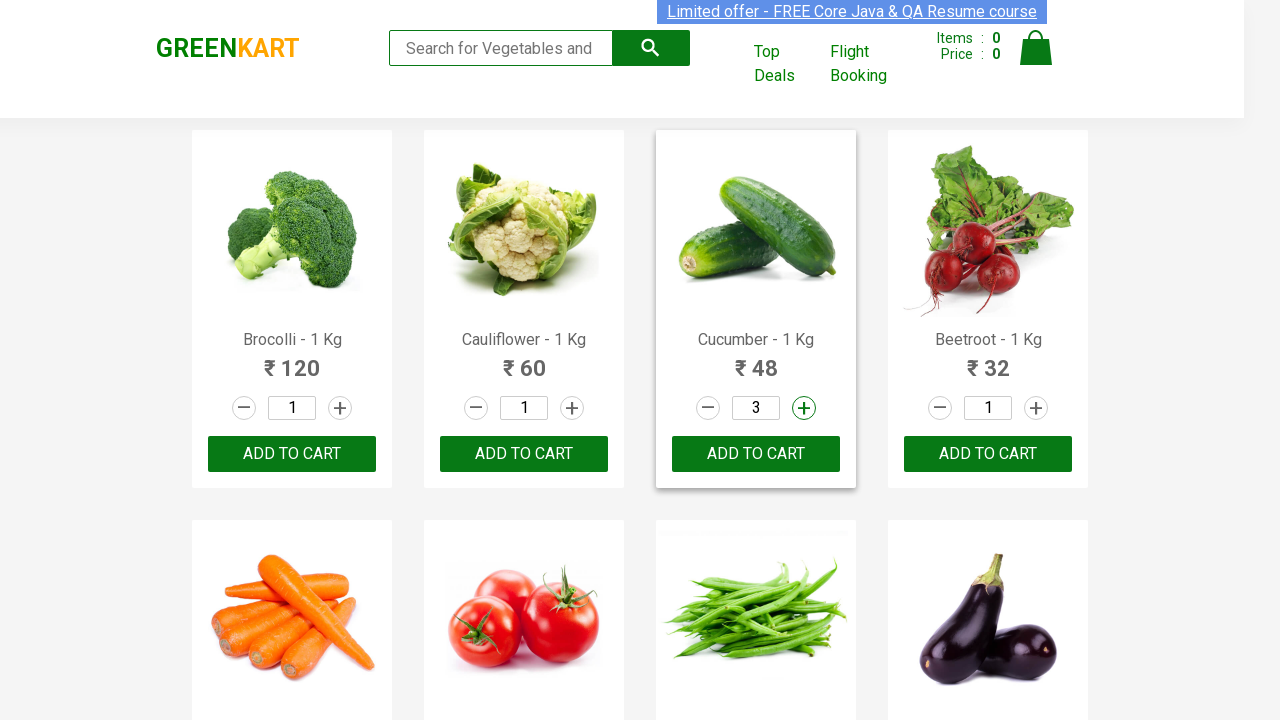

Clicked 'Add to Cart' button for cucumber with quantity 3 at (756, 454) on .products > :nth-child(3) > .product-action > button
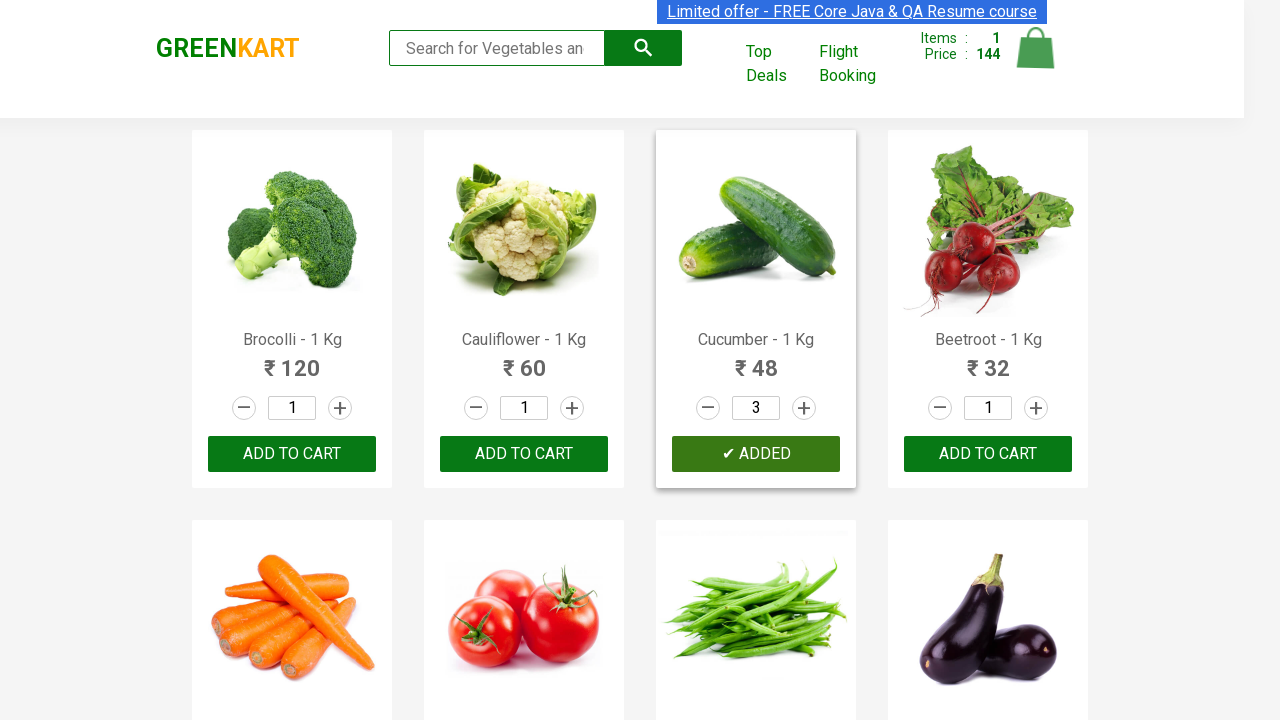

Clicked cart icon to open cart preview and verify contents at (1036, 59) on .cart-icon
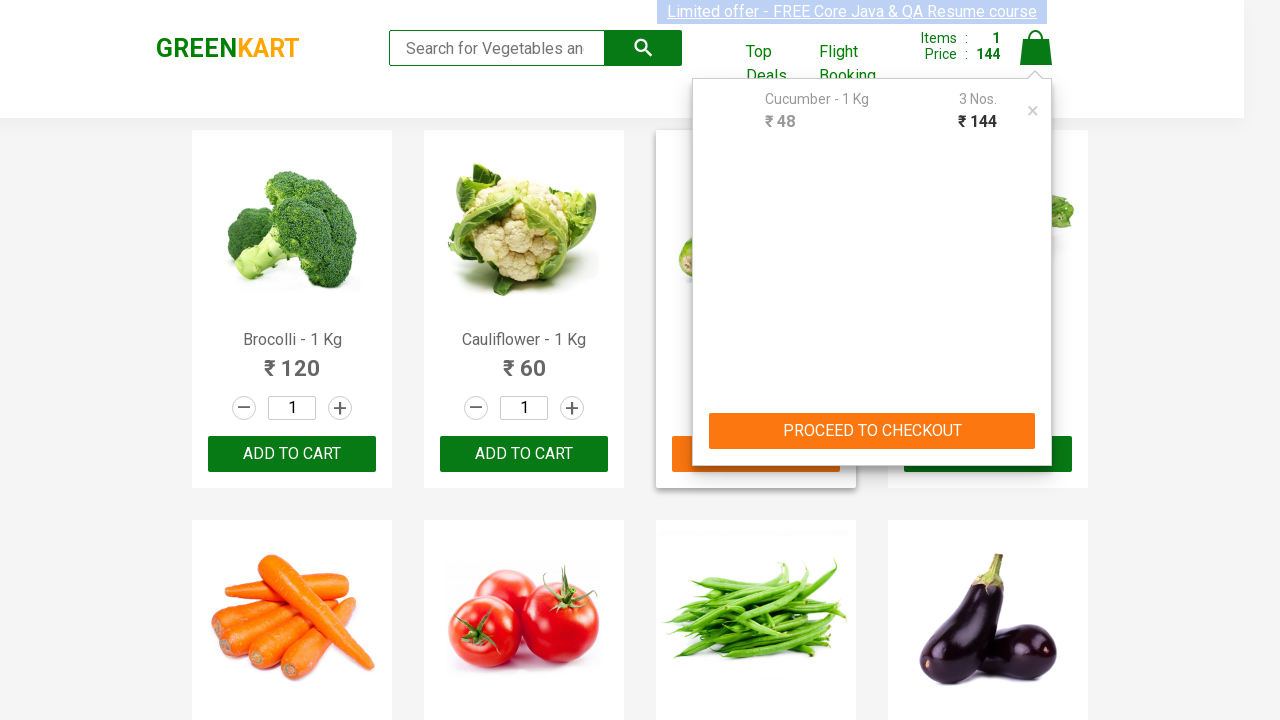

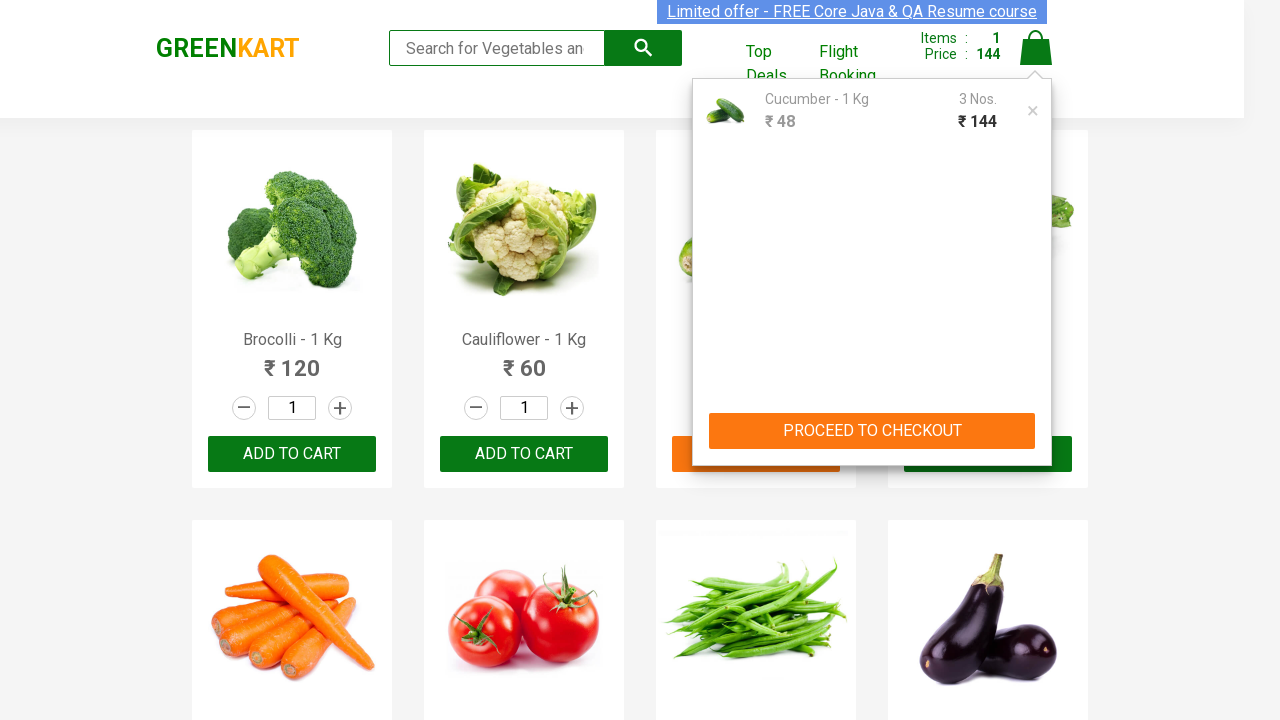